Tests the sorting functionality of a vegetable list table by clicking the header column to sort items and verifying the sort order

Starting URL: https://rahulshettyacademy.com/seleniumPractise/#/offers

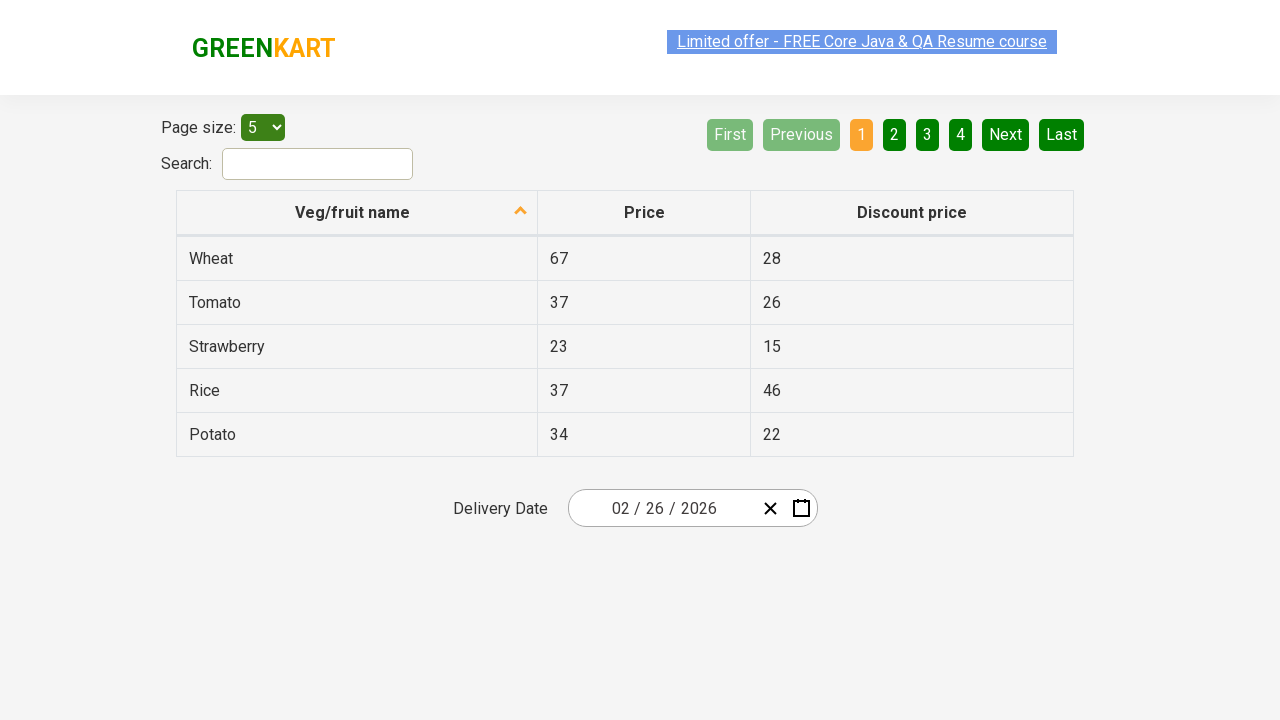

Clicked vegetable column header to sort the list at (357, 213) on xpath=//tr/th[1]
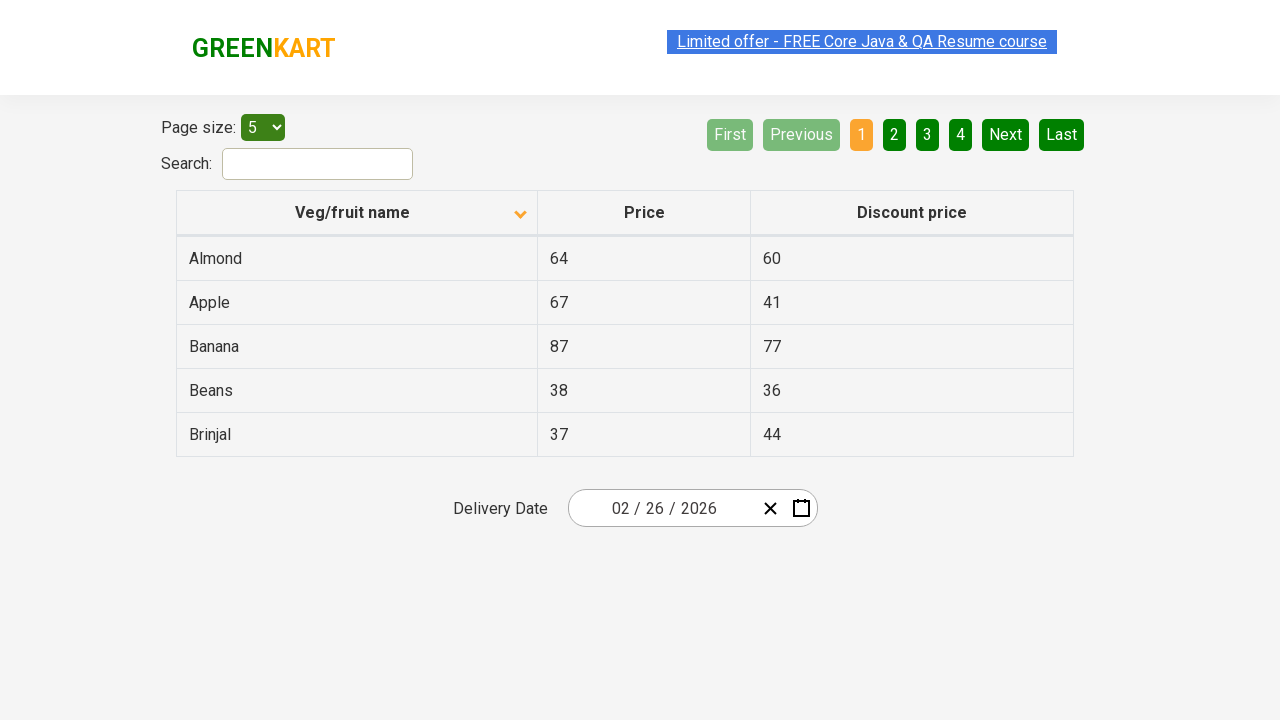

Waited for table to be sorted and verified table body elements are present
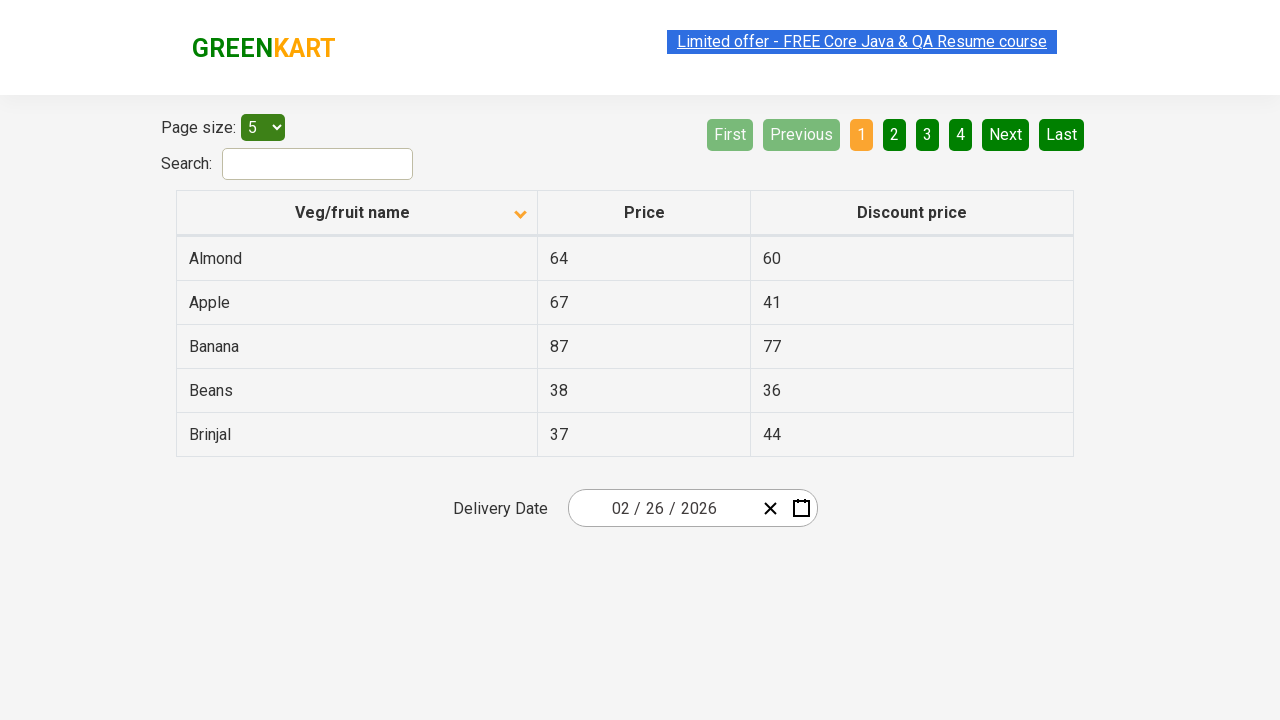

Retrieved all vegetable names from the first column of the sorted table
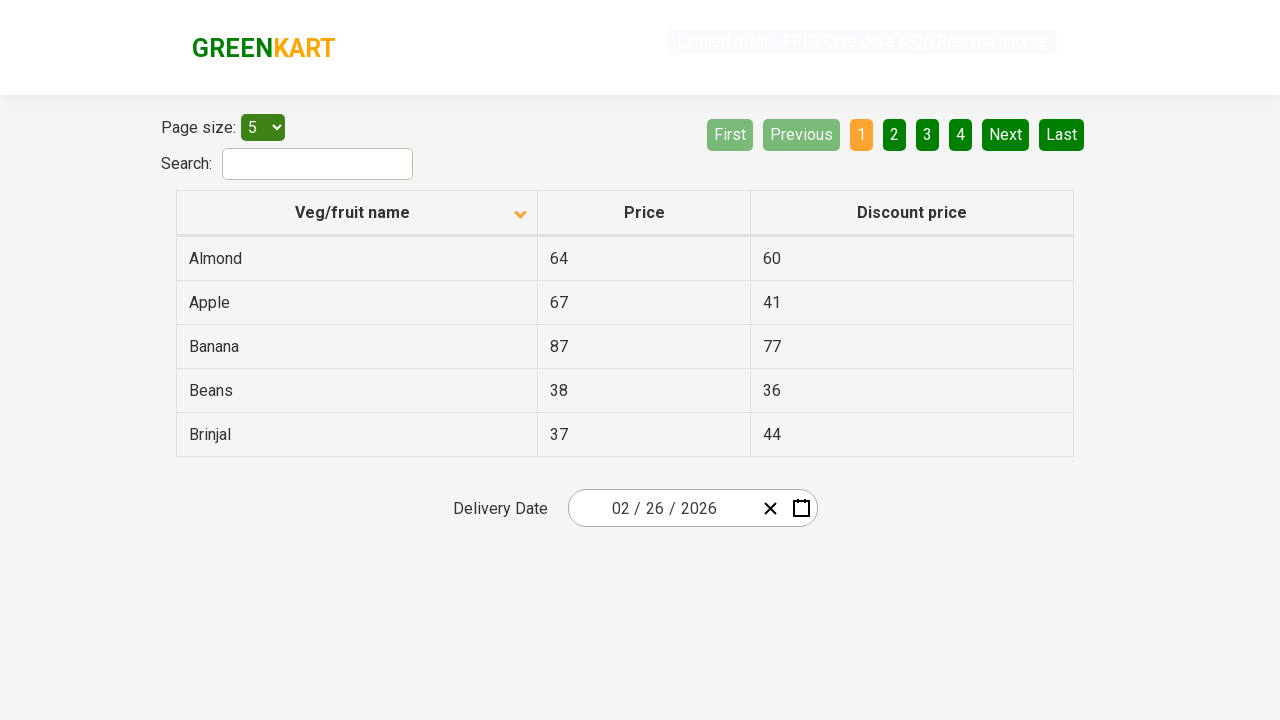

Extracted vegetable list with 5 items: ['Almond', 'Apple', 'Banana', 'Beans', 'Brinjal']
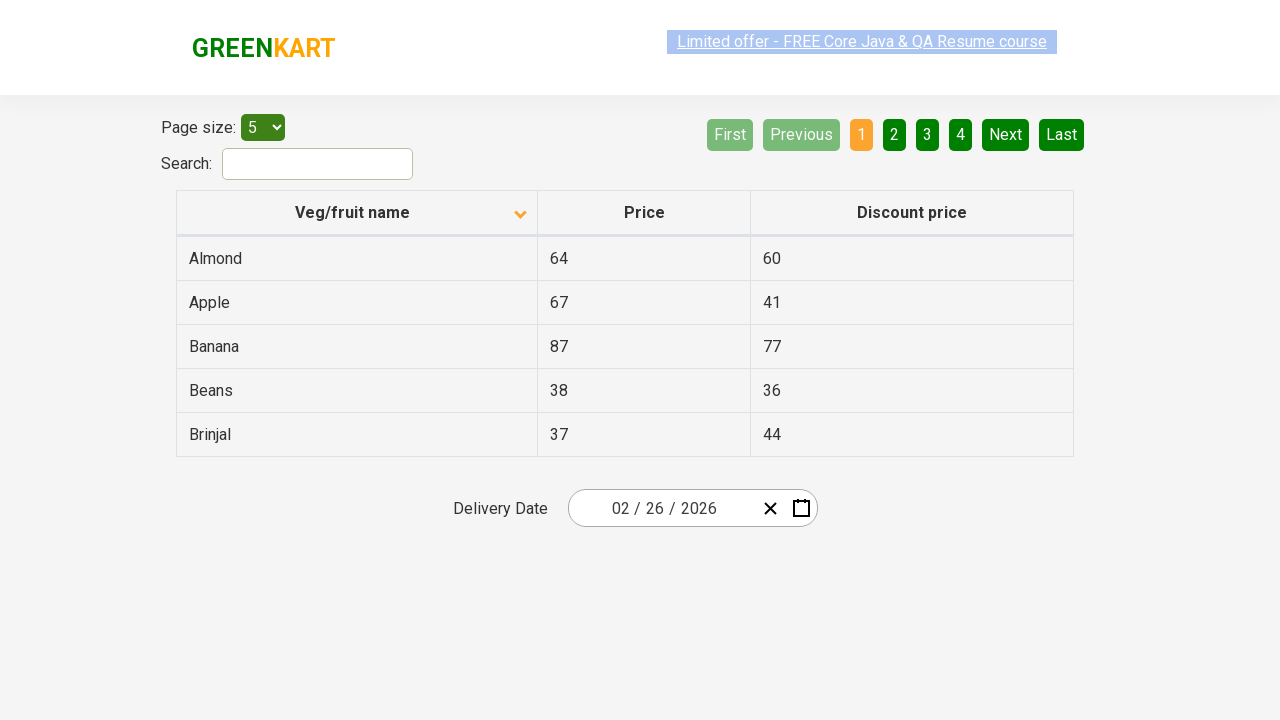

Created alphabetically sorted reference list for comparison
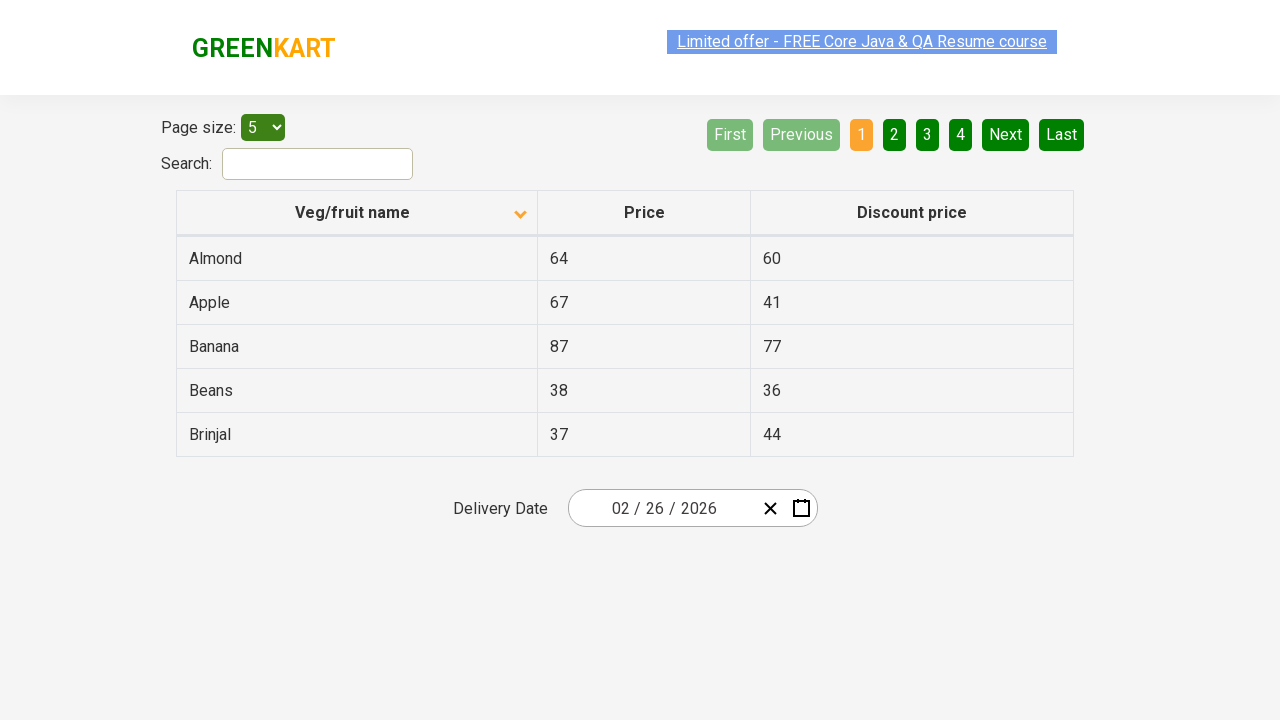

Verified that the vegetable list is sorted alphabetically - assertion passed
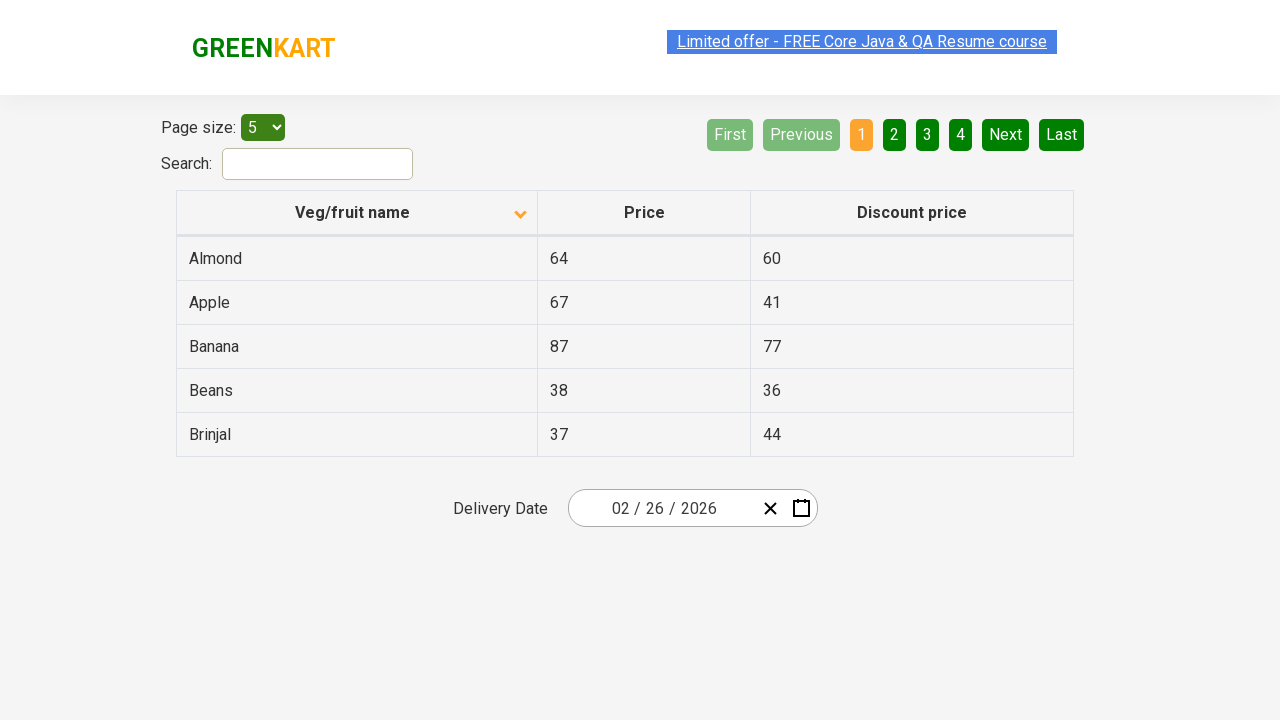

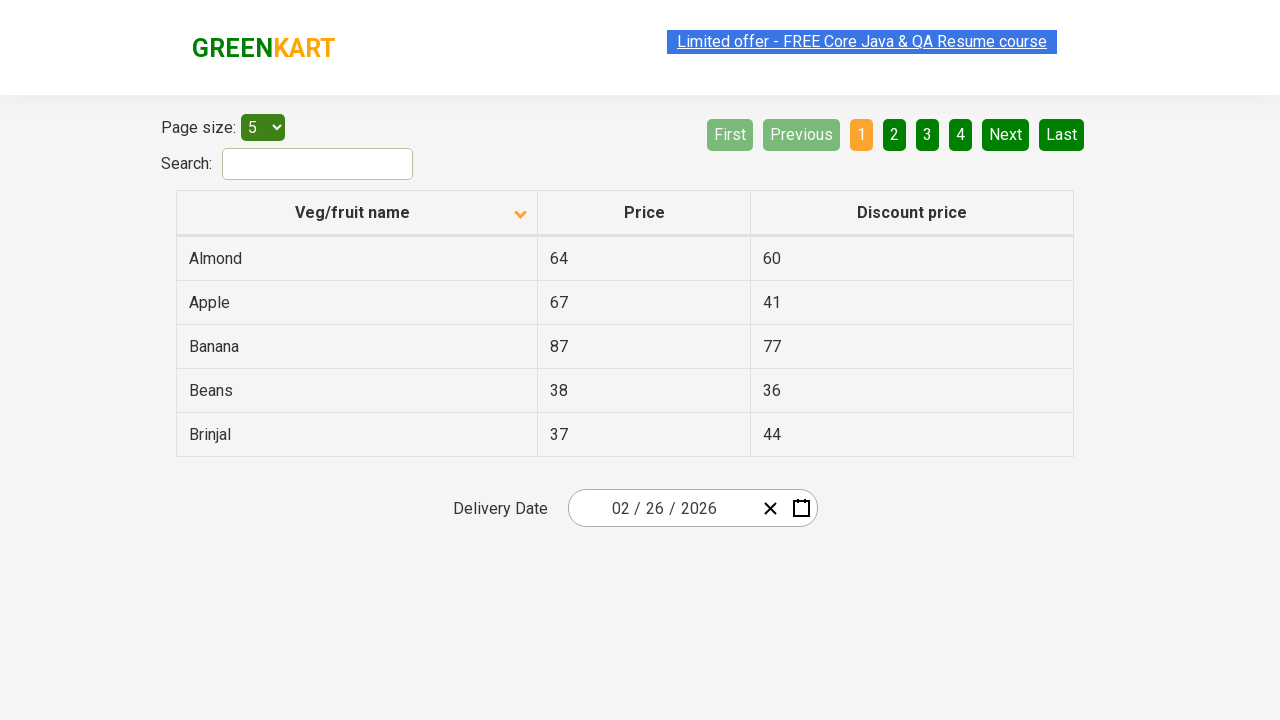